Tests handling a JavaScript confirm dialog using stub approach by accepting and verifying result

Starting URL: https://the-internet.herokuapp.com/javascript_alerts

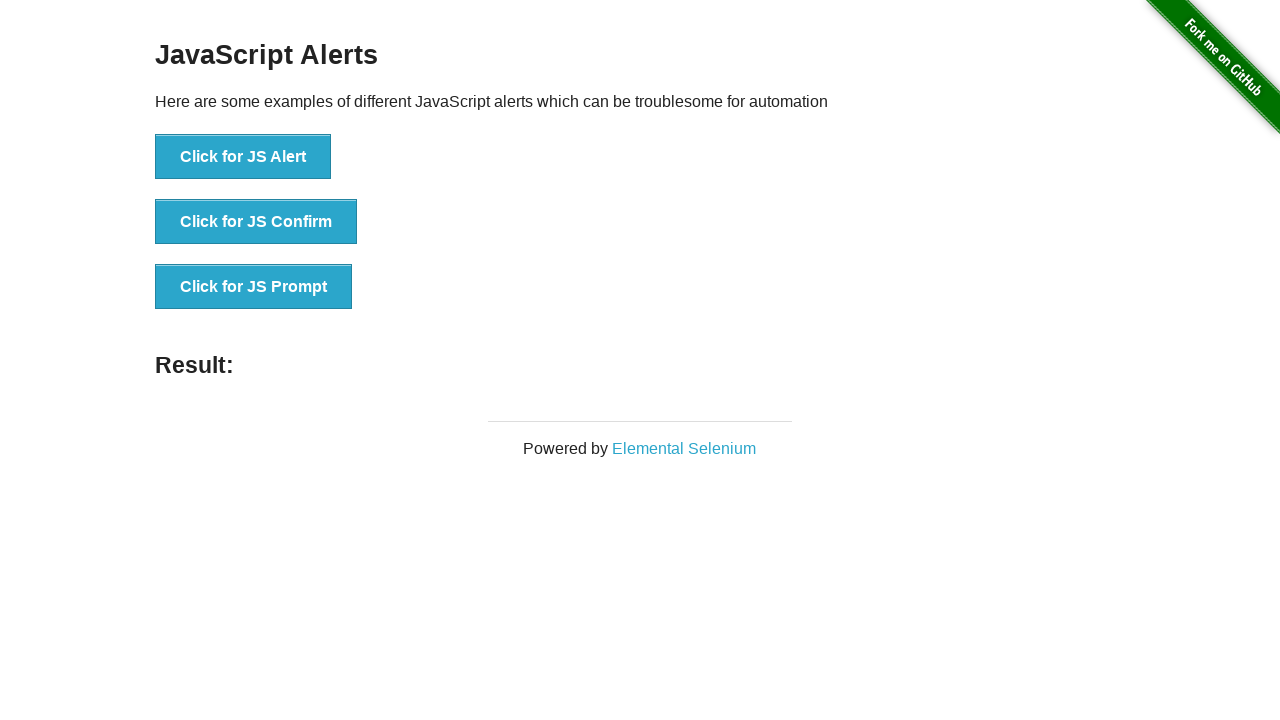

Set up dialog handler to accept confirm dialog
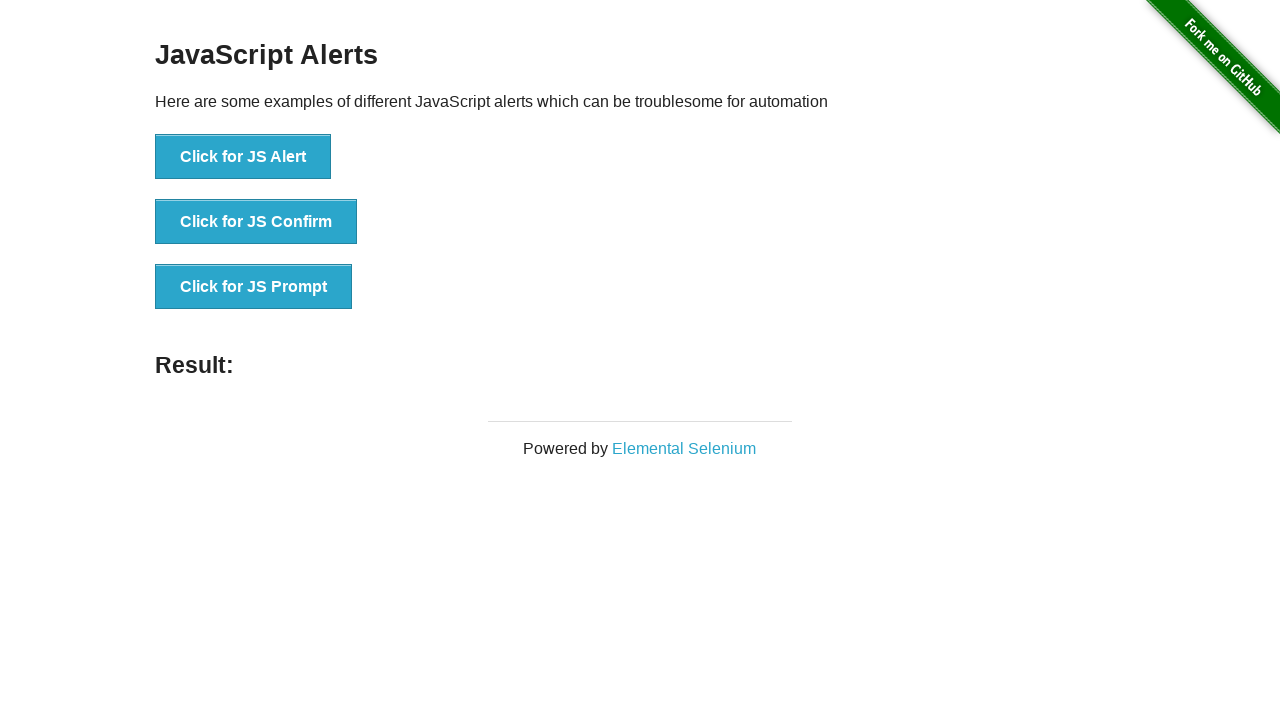

Clicked 'Click for JS Confirm' button to trigger JavaScript confirm dialog at (256, 222) on text=Click for JS Confirm
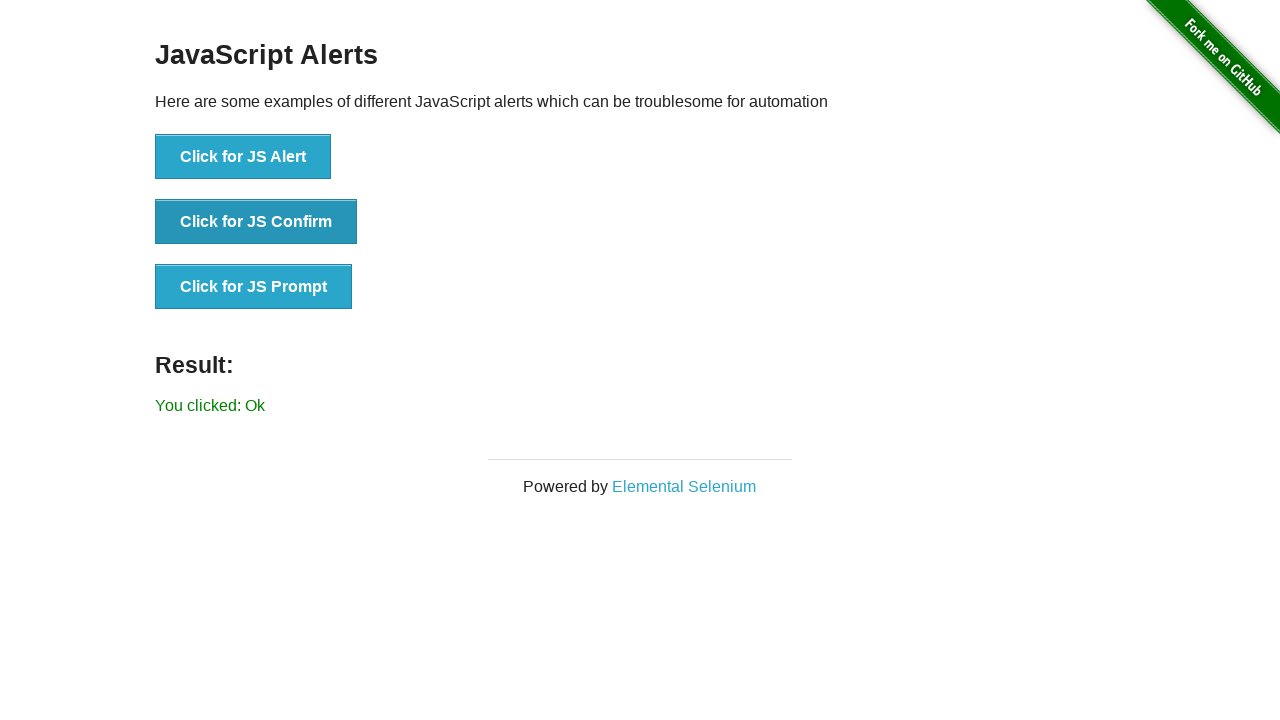

Verified that result displays 'You clicked: Ok' message
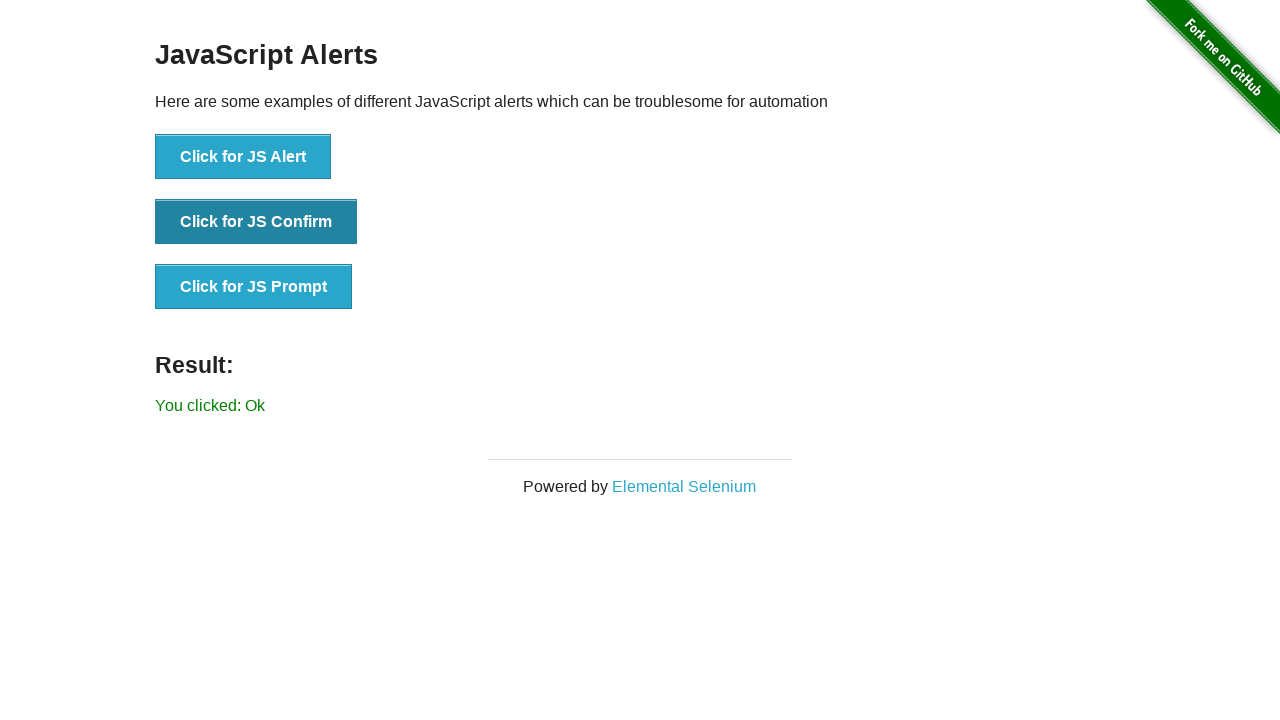

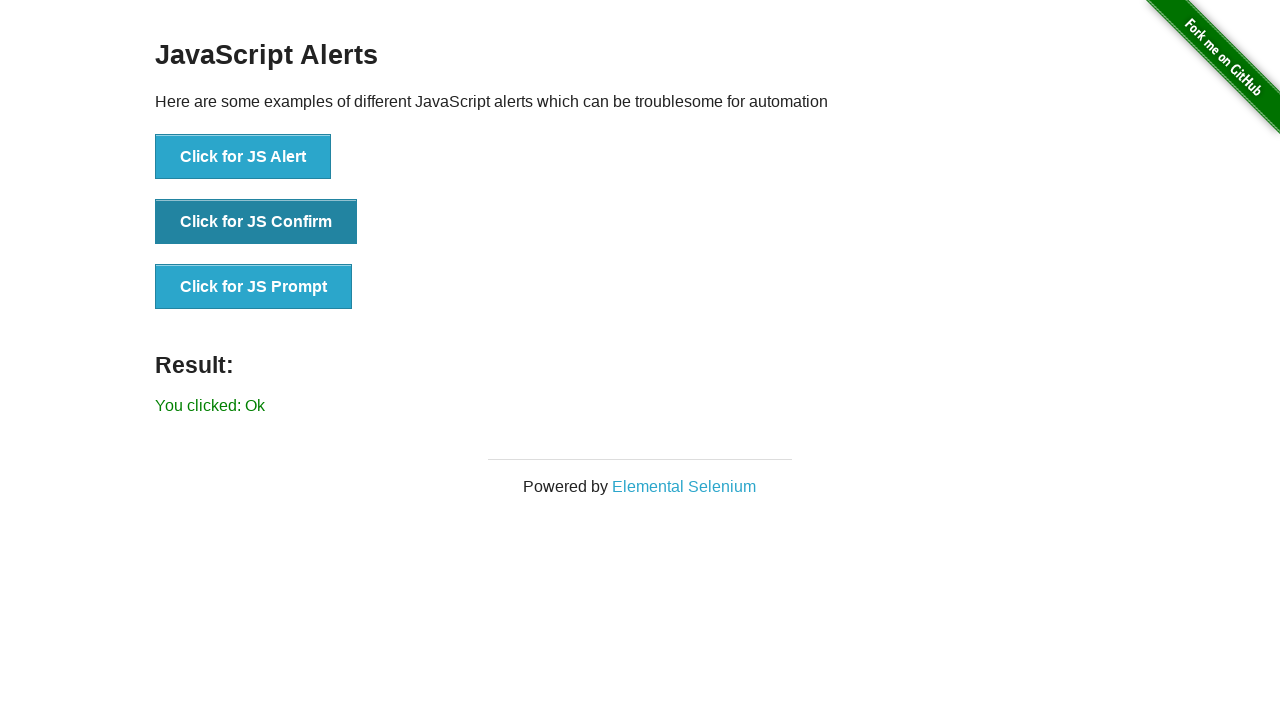